Tests form submission by reading a value from an image element's attribute, calculating a mathematical function, filling the answer field, checking a checkbox, selecting a radio button, and submitting the form.

Starting URL: http://suninjuly.github.io/get_attribute.html

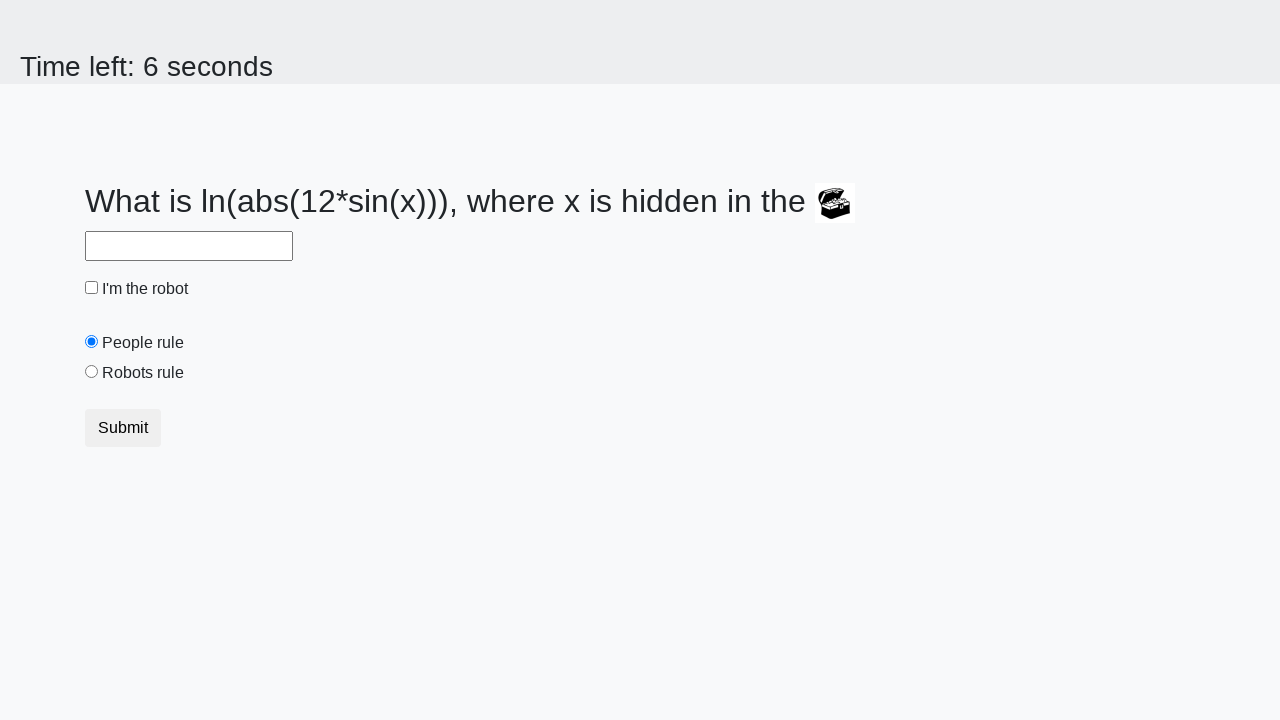

Retrieved 'valuex' attribute from treasure image element
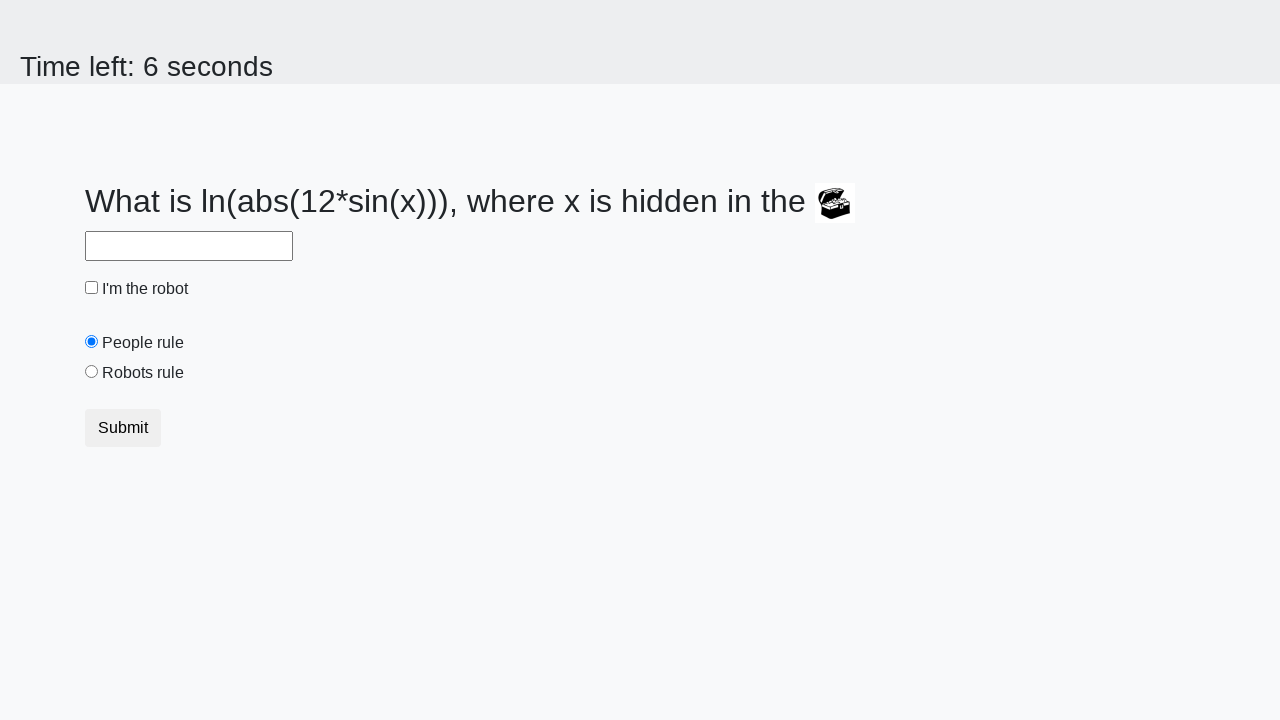

Calculated mathematical function result using x_value
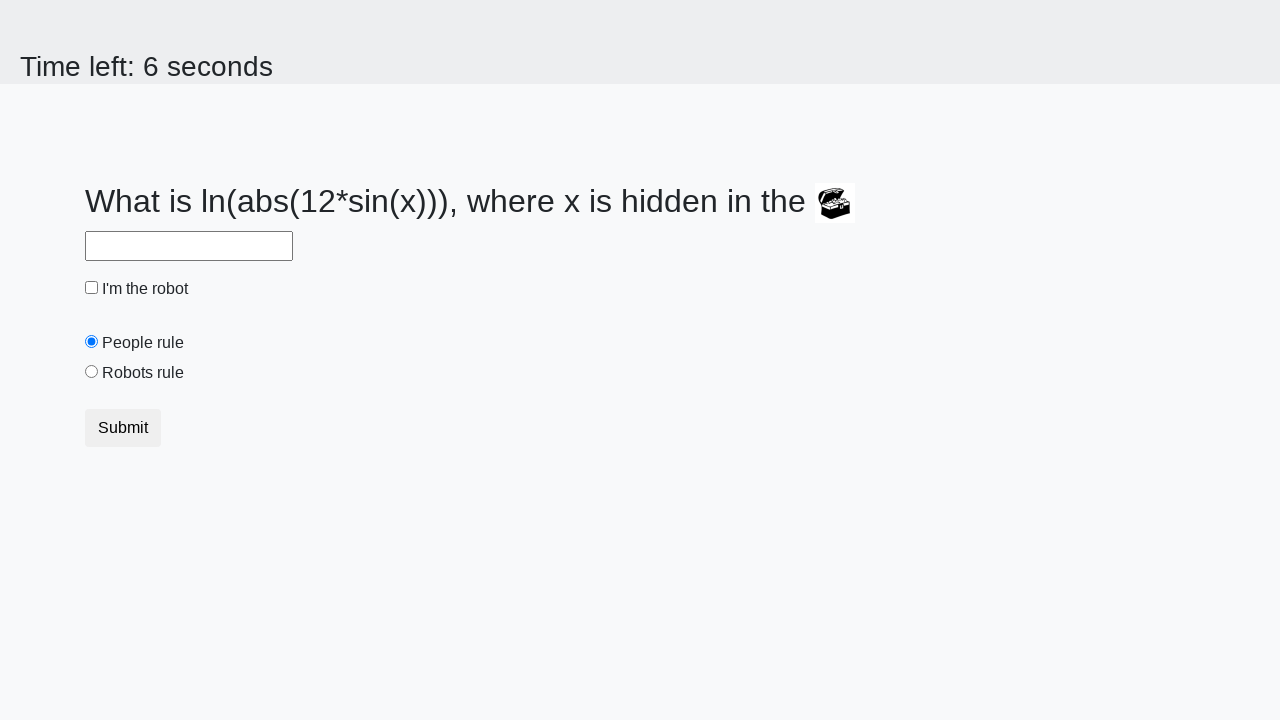

Filled answer field with calculated result on #answer
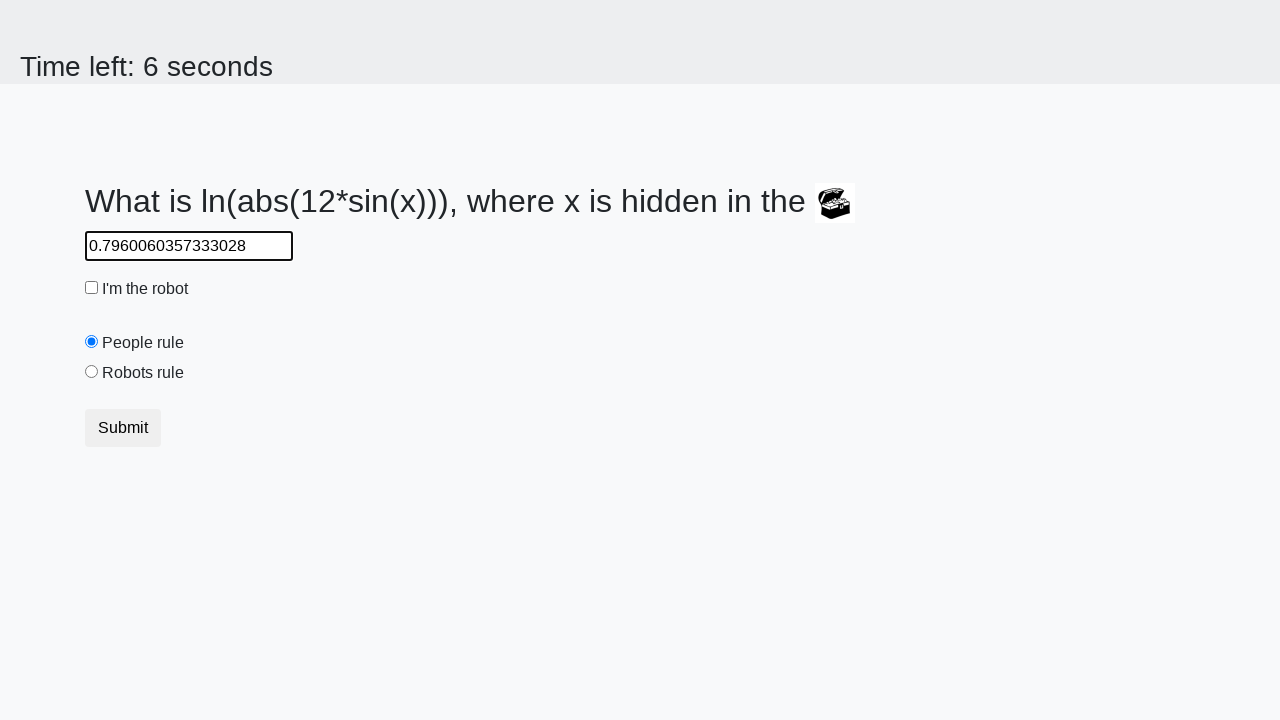

Checked 'I'm the robot' checkbox at (92, 288) on #robotCheckbox
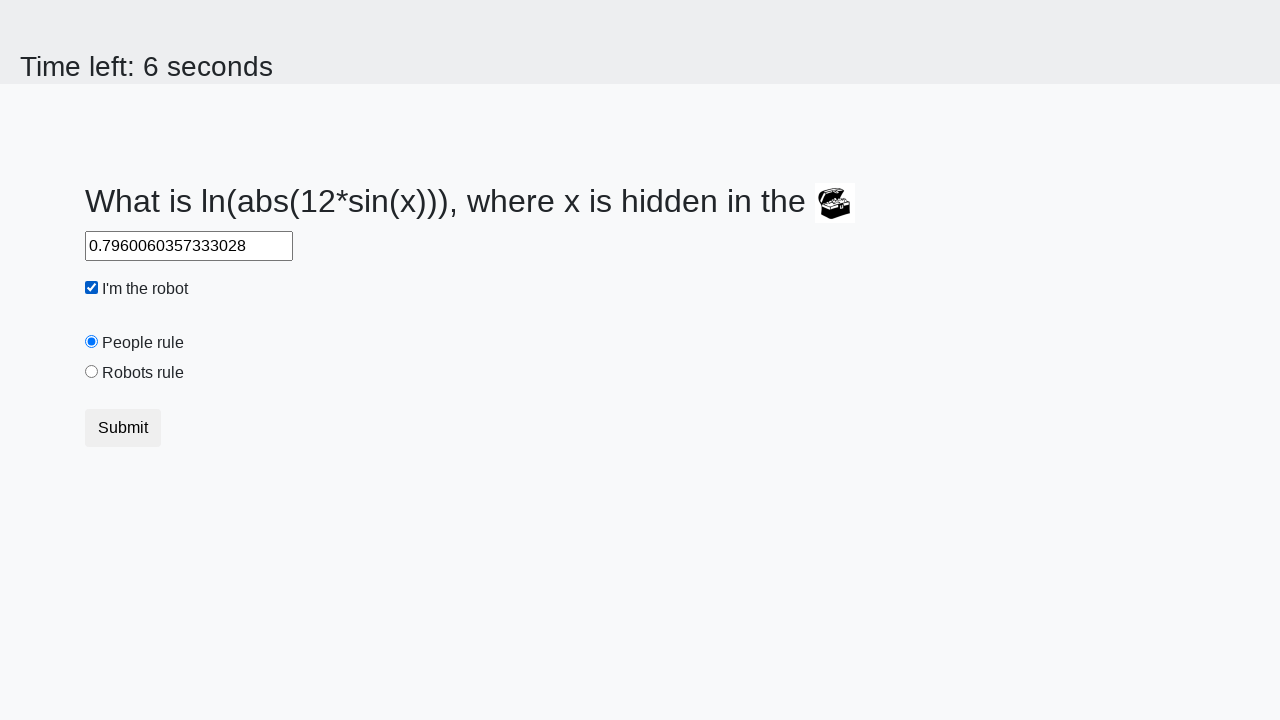

Selected 'Robots rule!' radio button at (92, 372) on #robotsRule
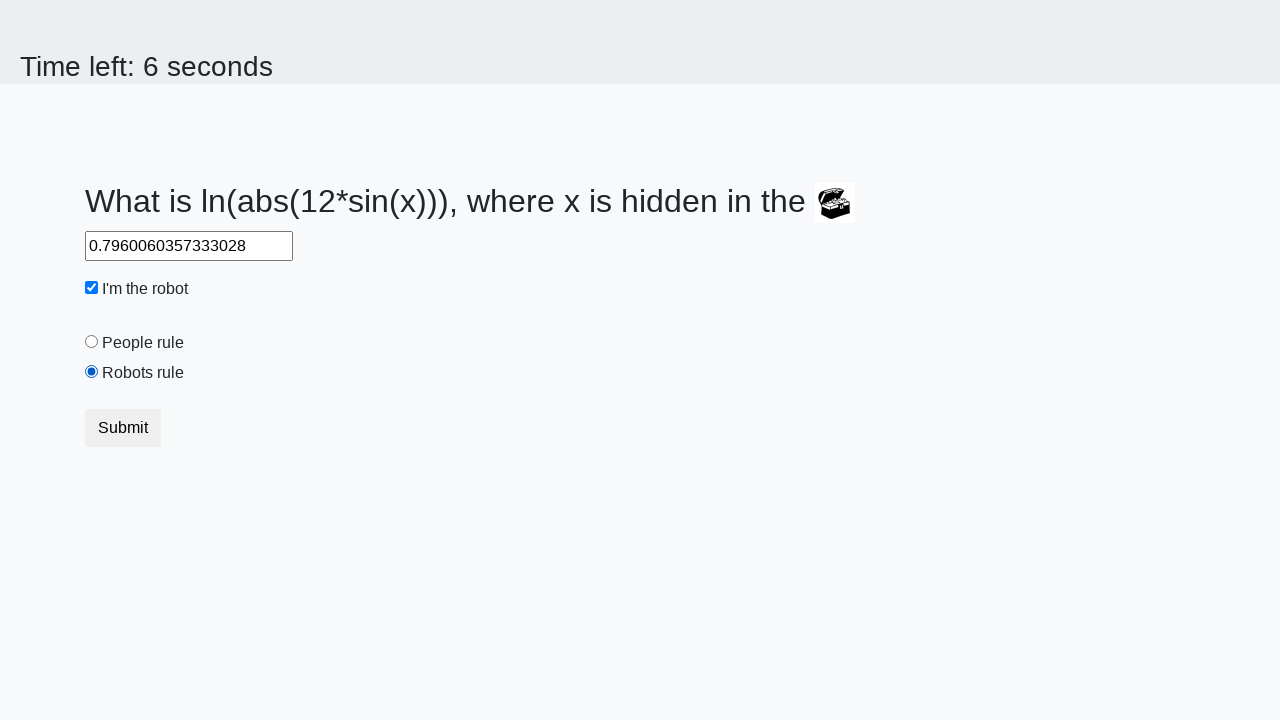

Clicked Submit button to submit the form at (123, 428) on button.btn
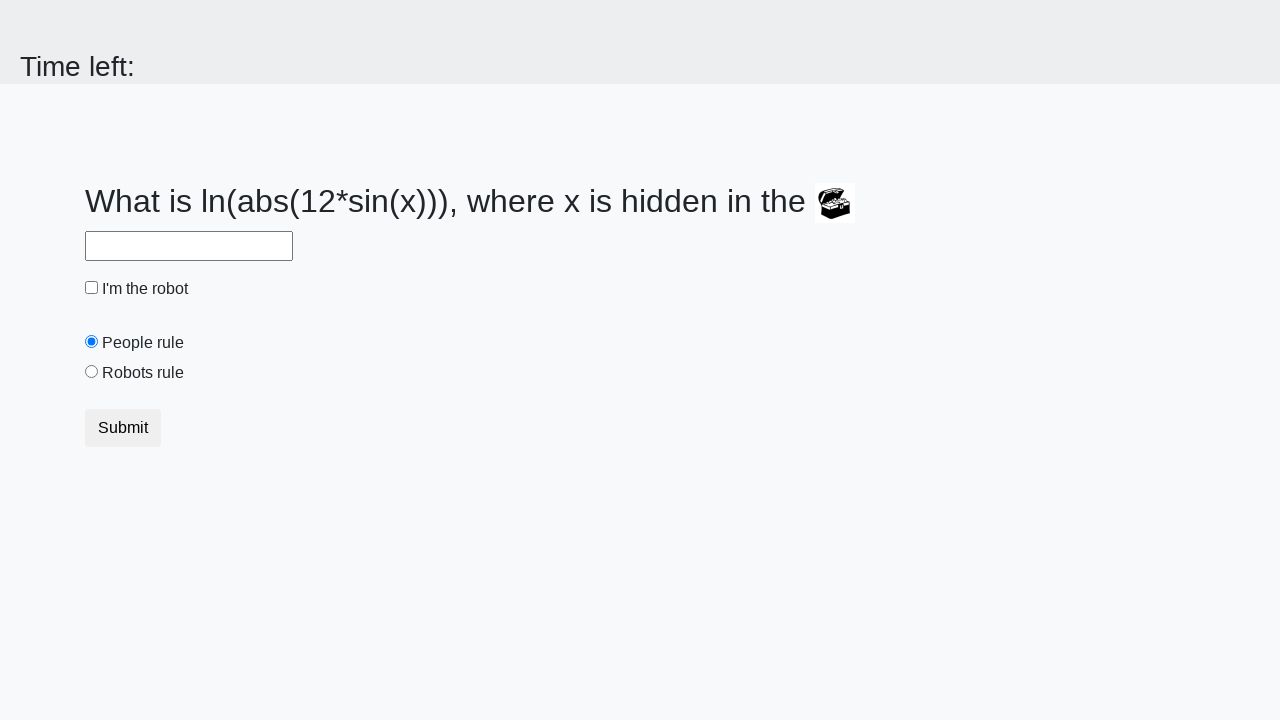

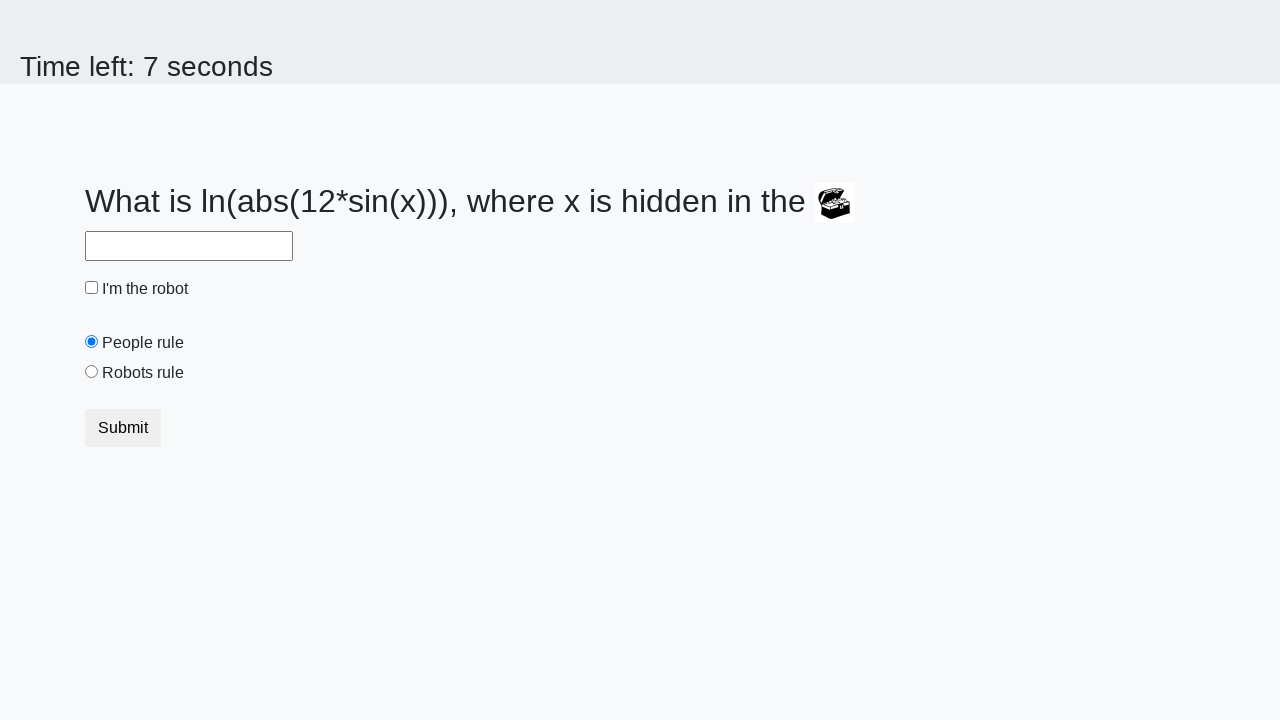